Tests navigation from the inputs page to the home page by clicking the Home link and verifying the page title

Starting URL: https://practice.cydeo.com/inputs

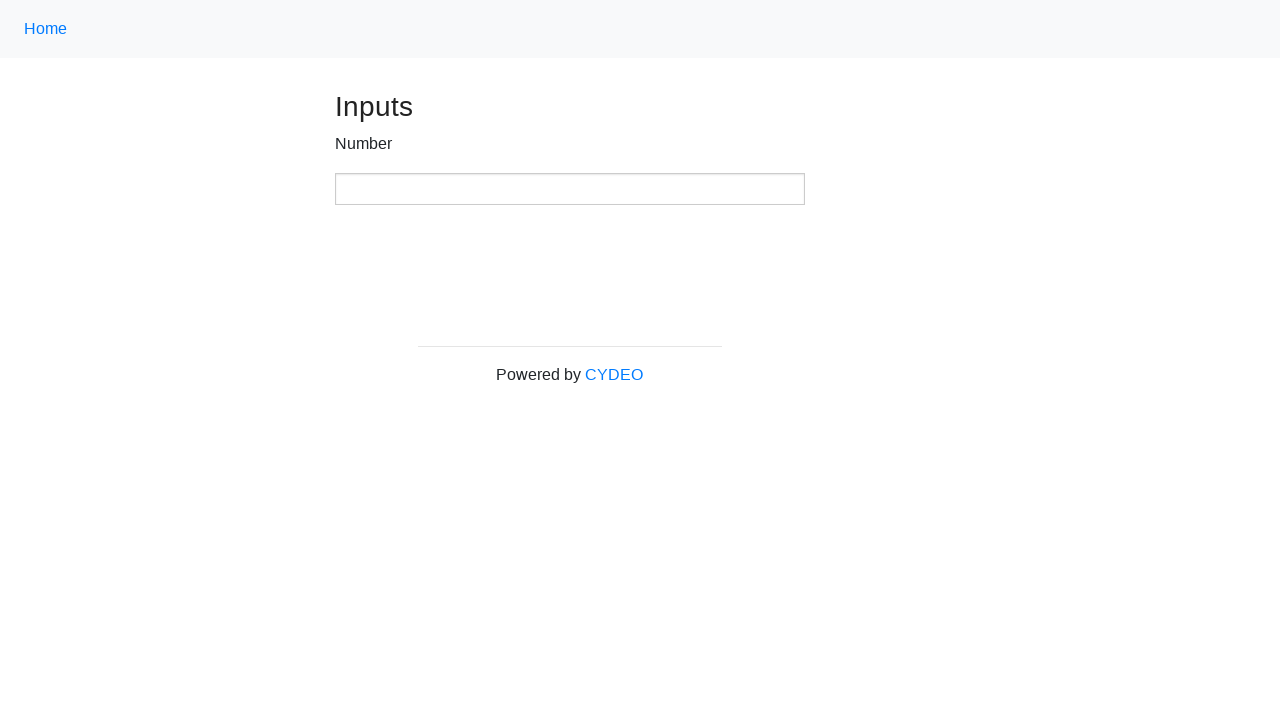

Clicked Home link using nav-link class at (46, 29) on .nav-link
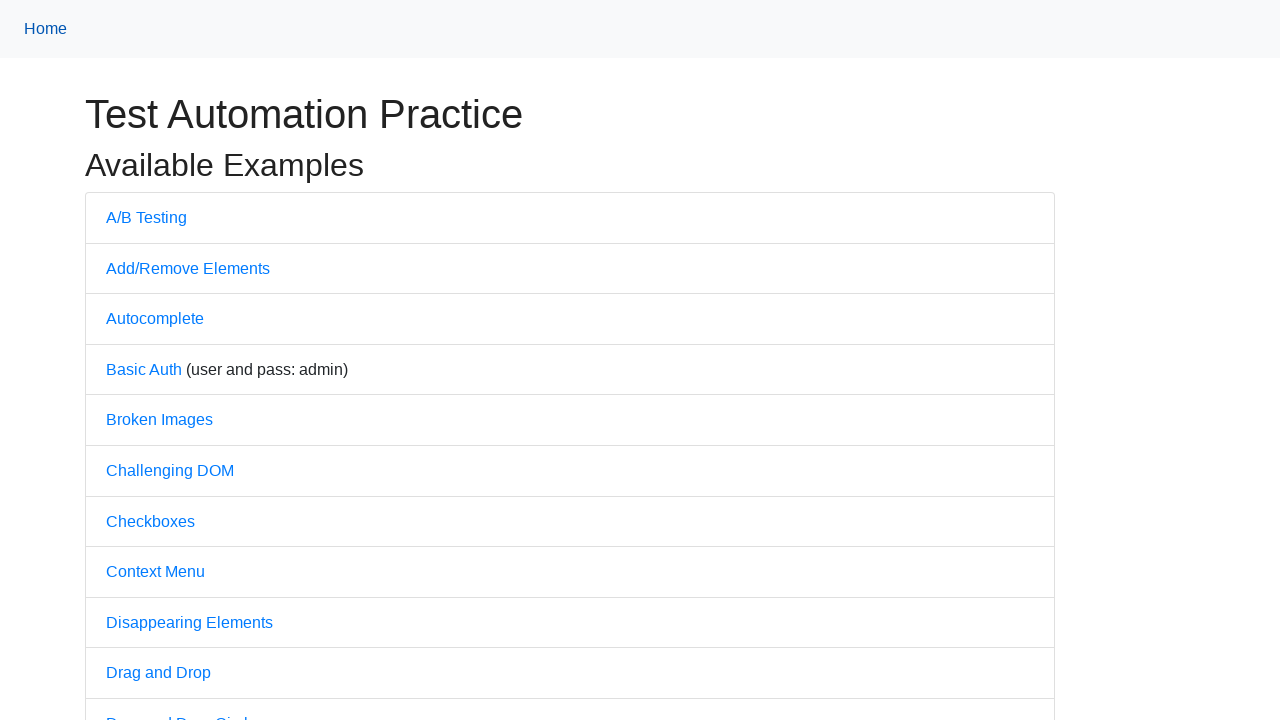

Waited for page to load (domcontentloaded state)
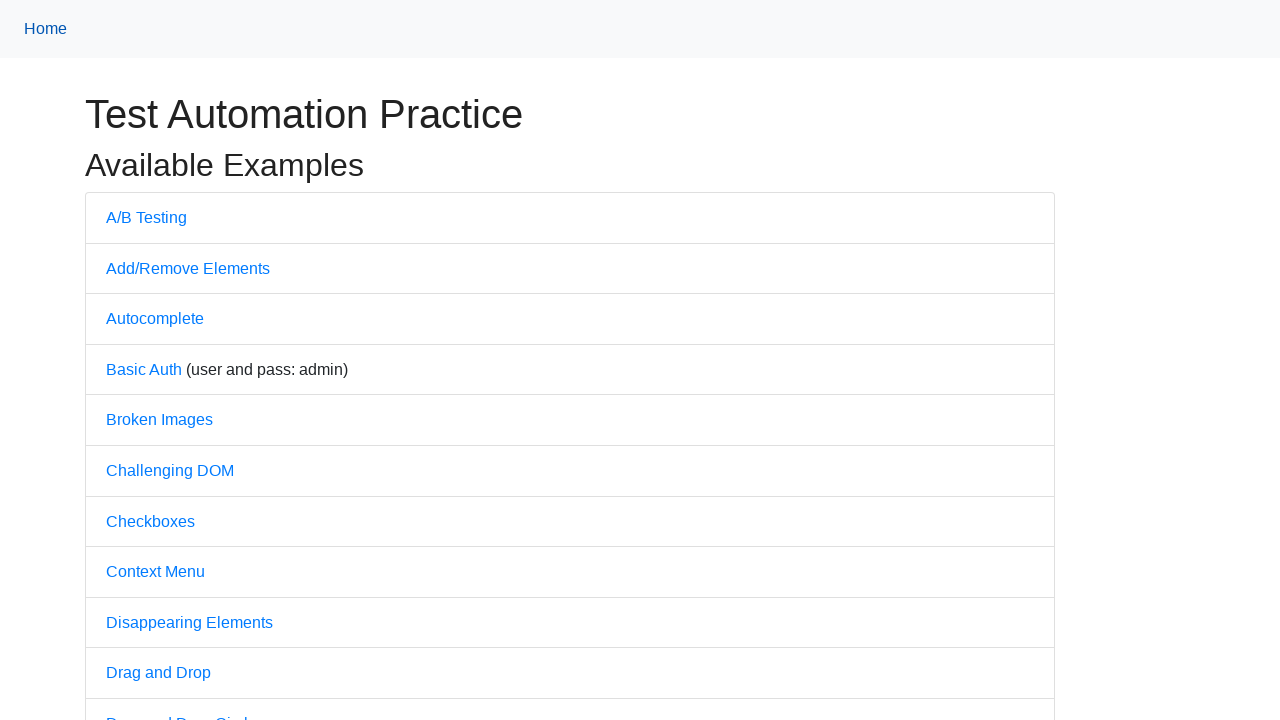

Verified page title is 'Practice'
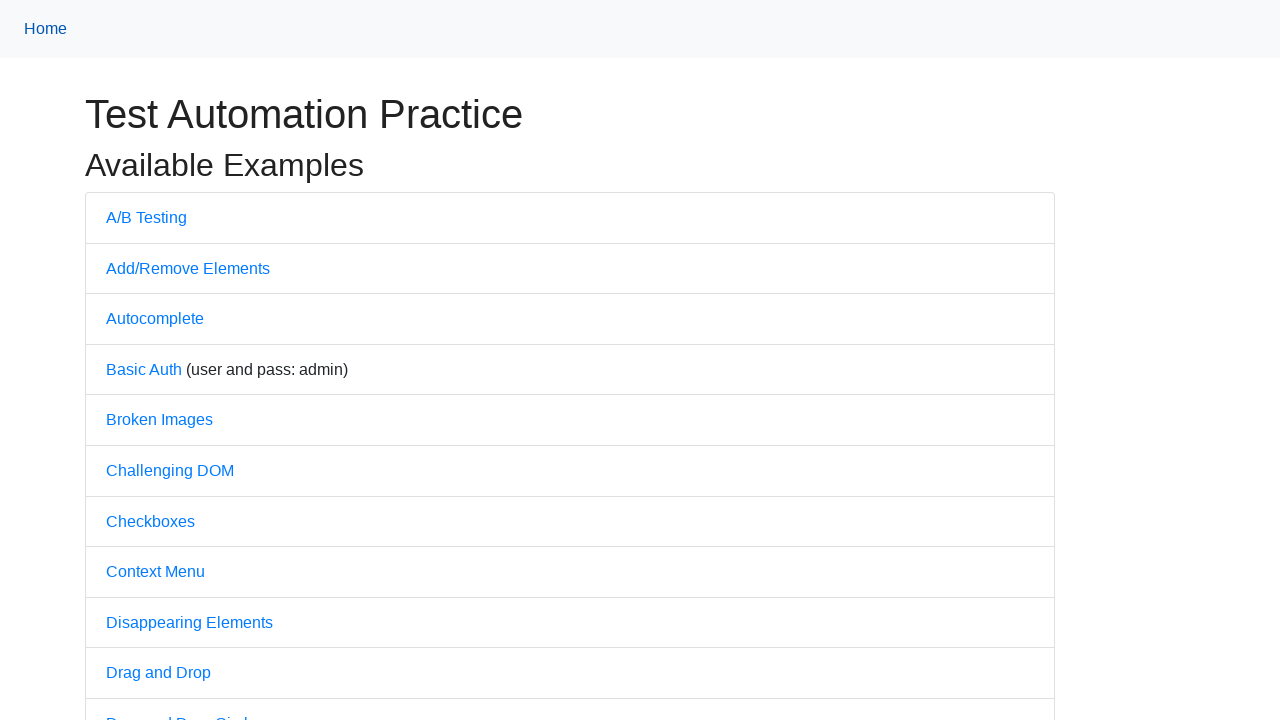

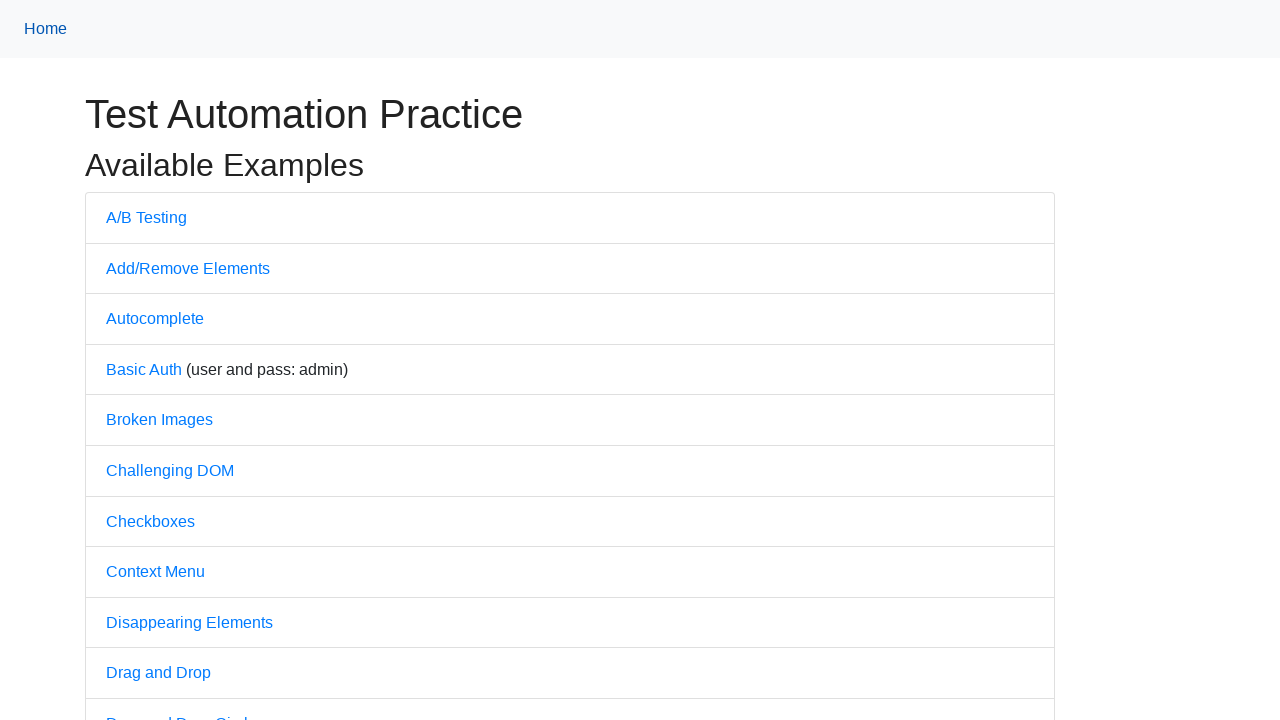